Tests search functionality by changing language to Russian, entering a search term, selecting categories from dropdowns, and submitting the search form

Starting URL: http://ss.com

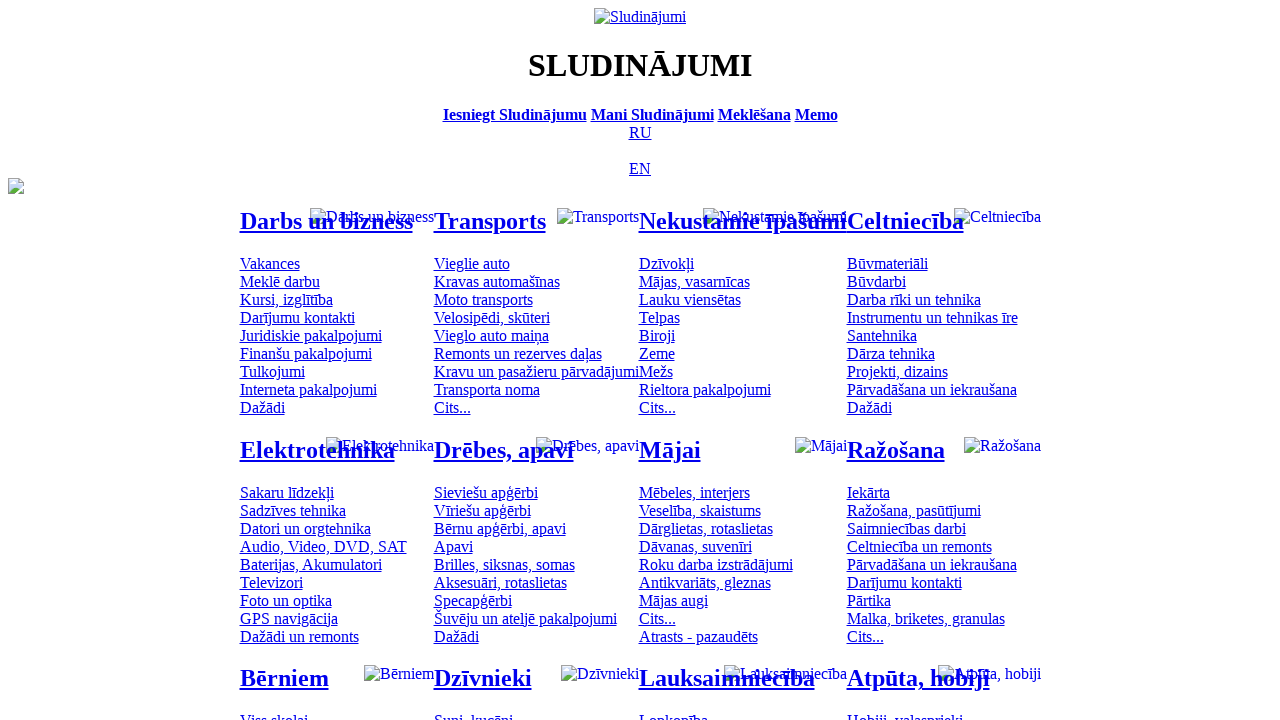

Clicked on Russian language option at (640, 132) on [title='По-русски']
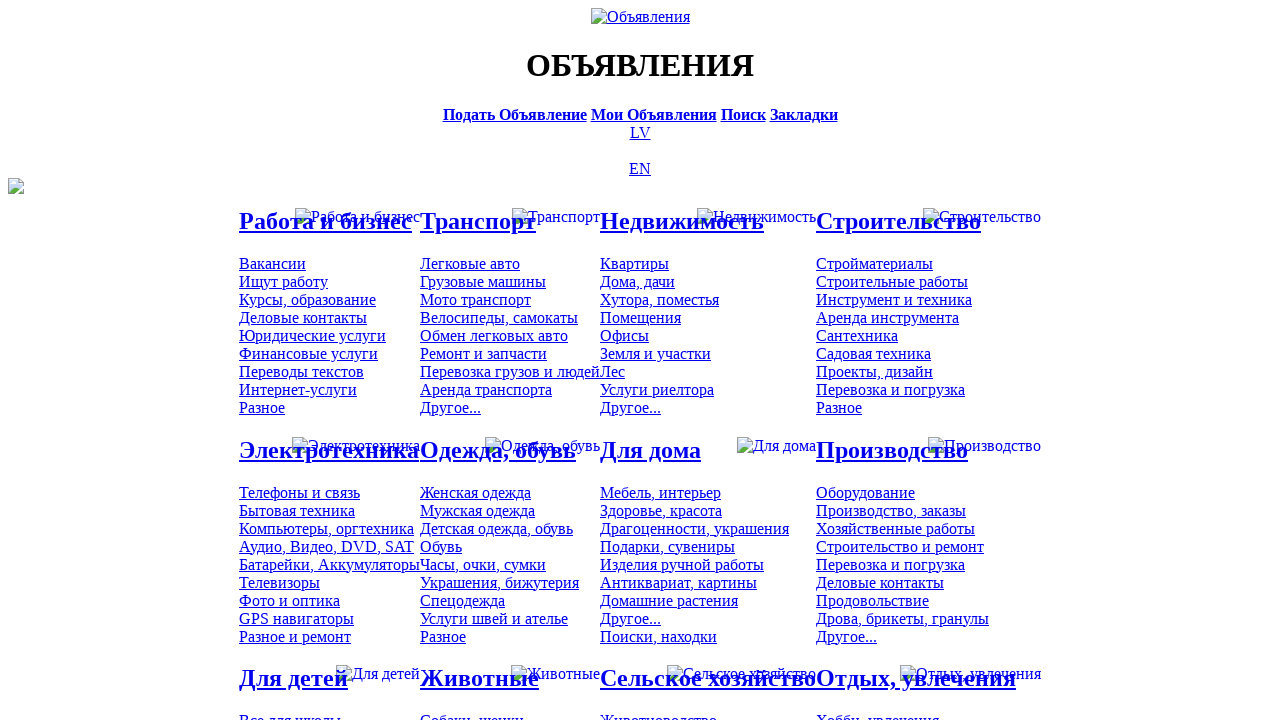

Clicked on search bar at (743, 114) on [title='Искать объявления']
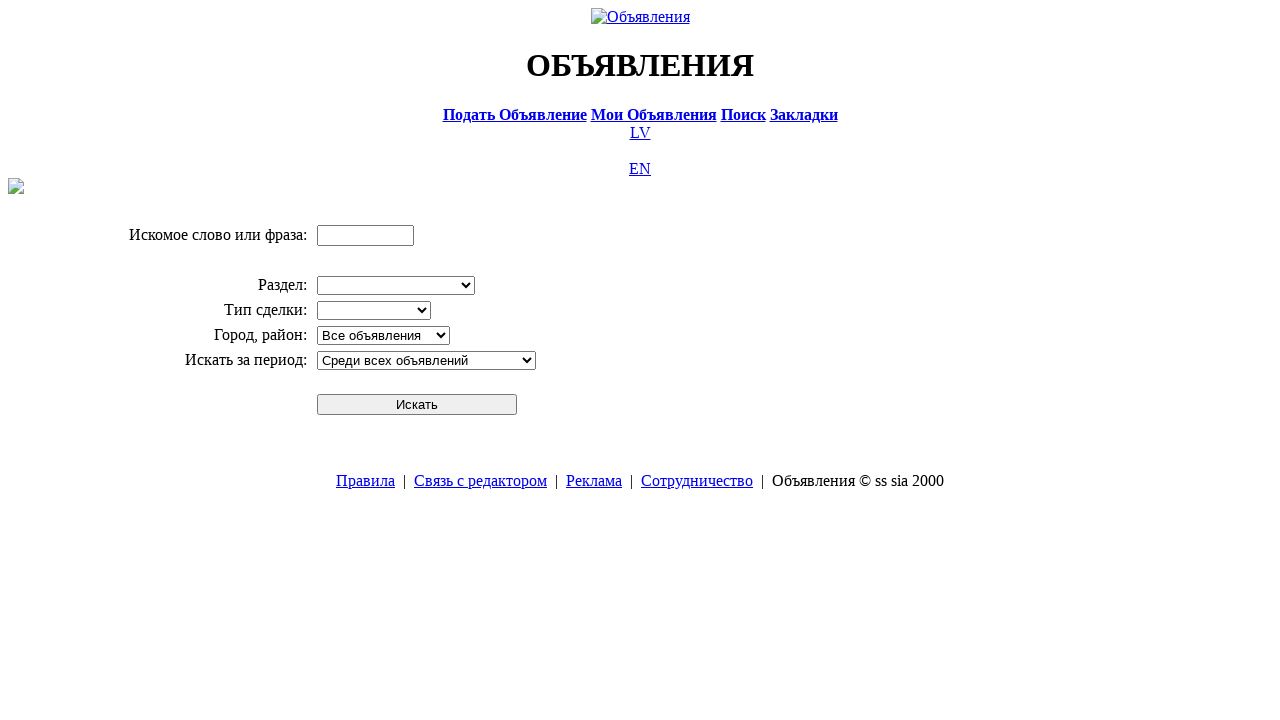

Entered search term 'Компьютер' in search field on input[name='txt']
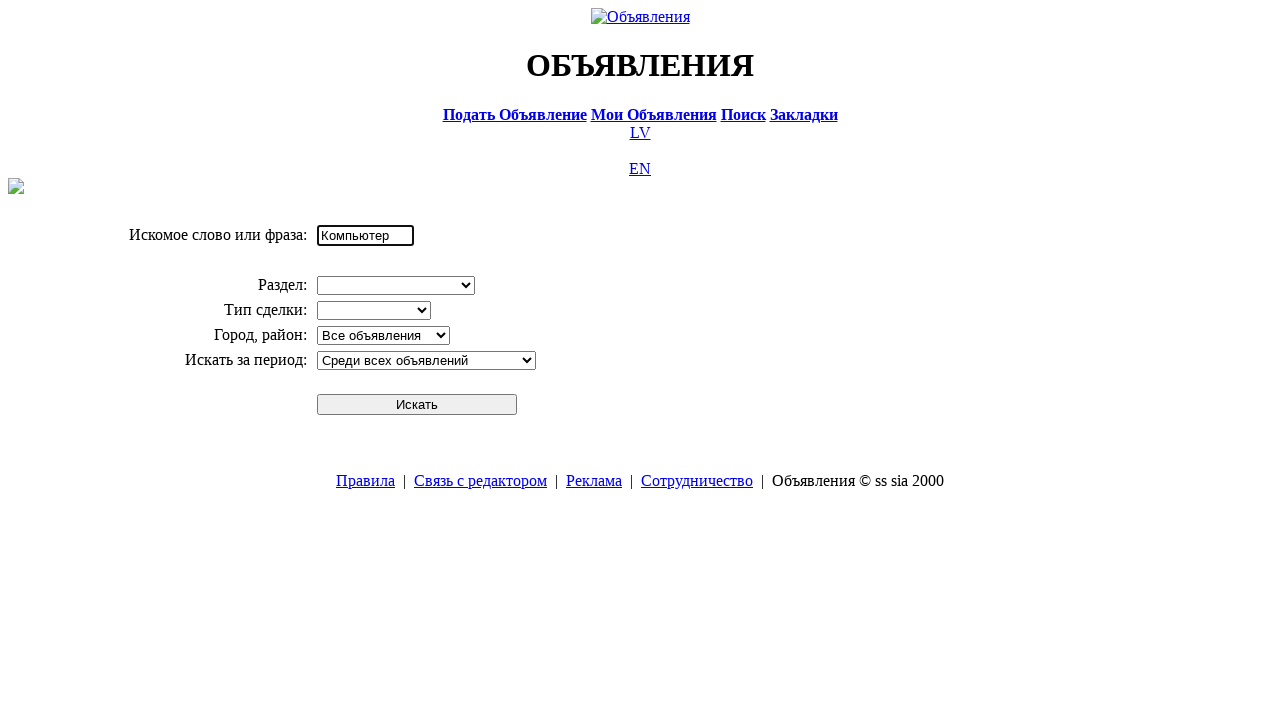

Selected 'Электротехника' from division dropdown on select[name='cid_0']
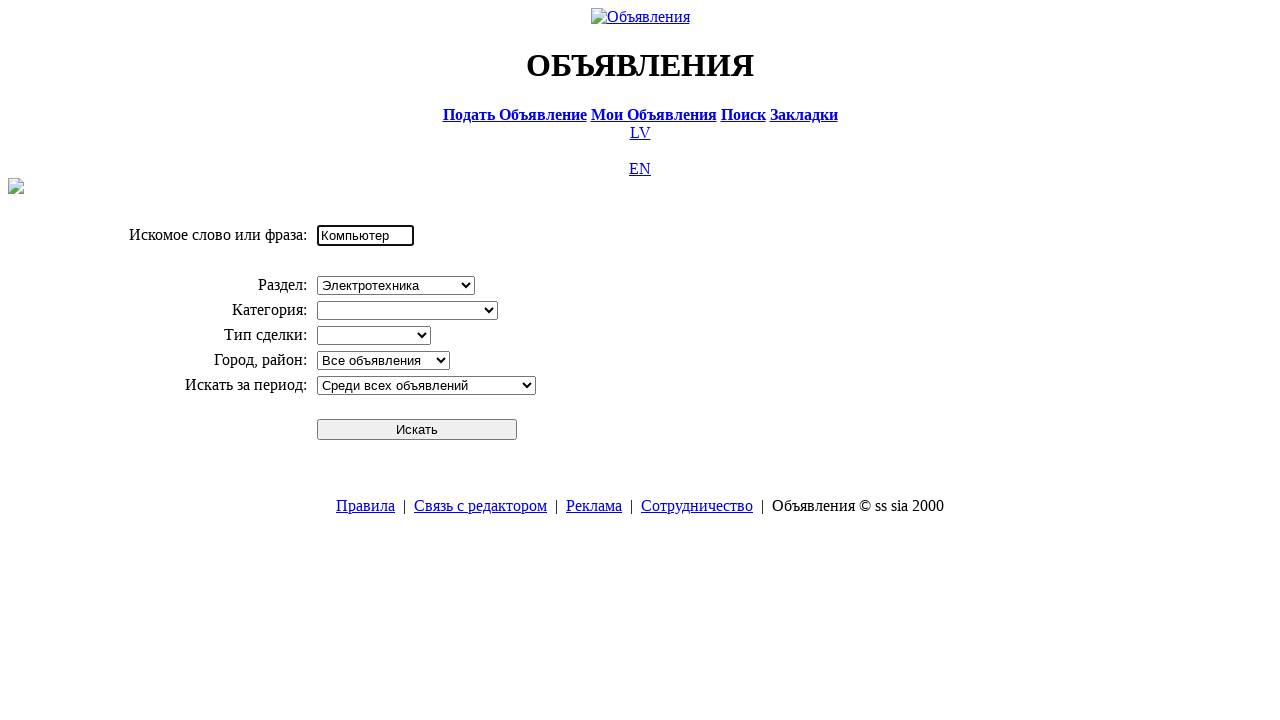

Selected 'Компьютеры, оргтехника' from category dropdown on select[name='cid_1']
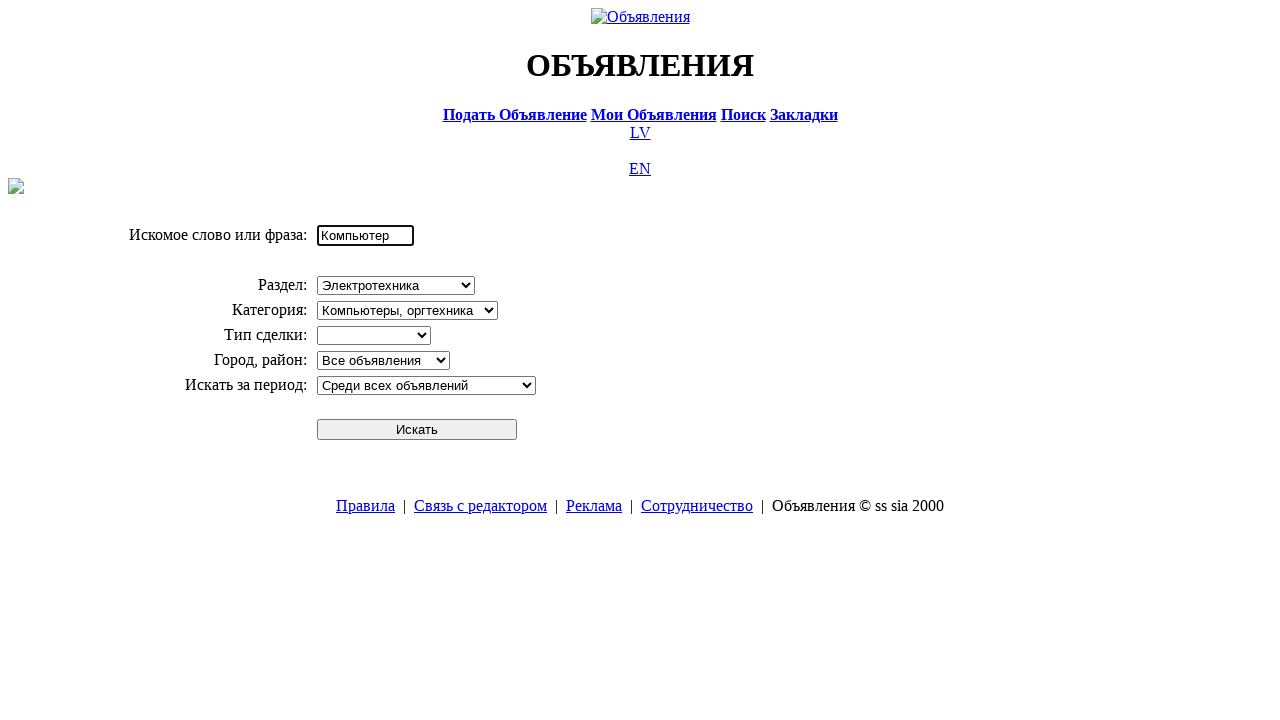

Clicked search button to submit search form at (417, 429) on #sbtn
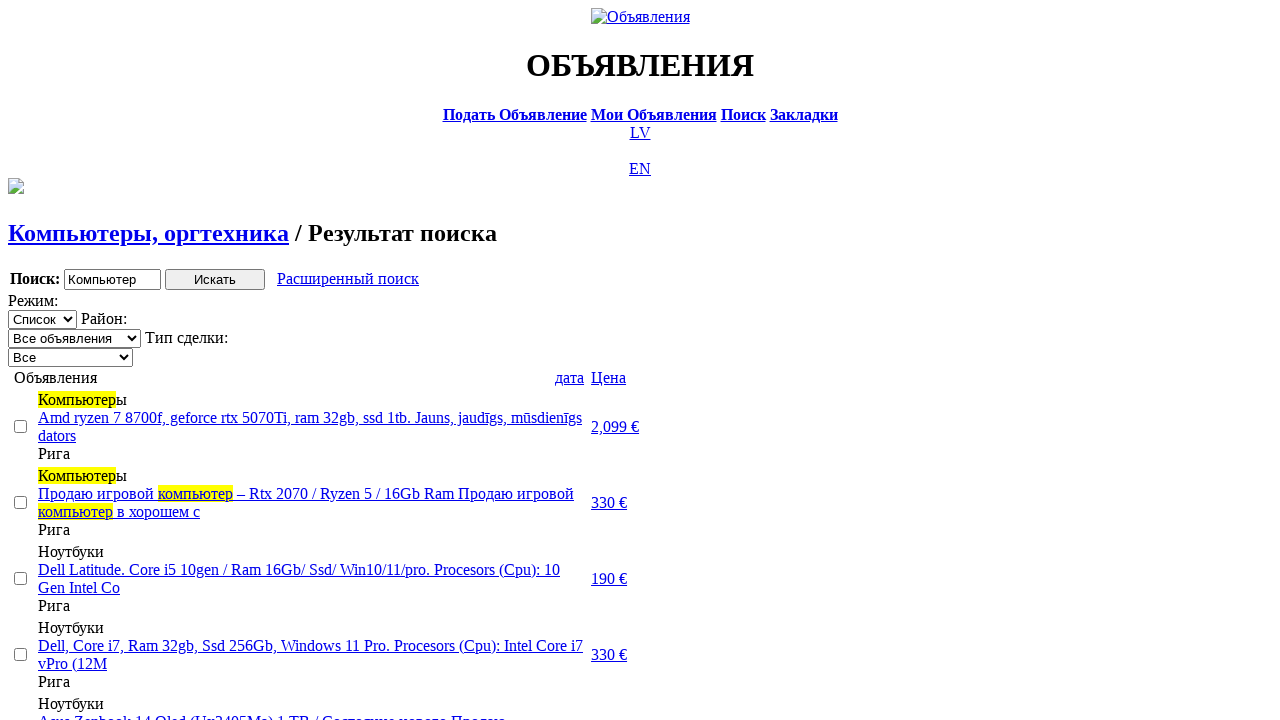

Search results with checkboxes appeared
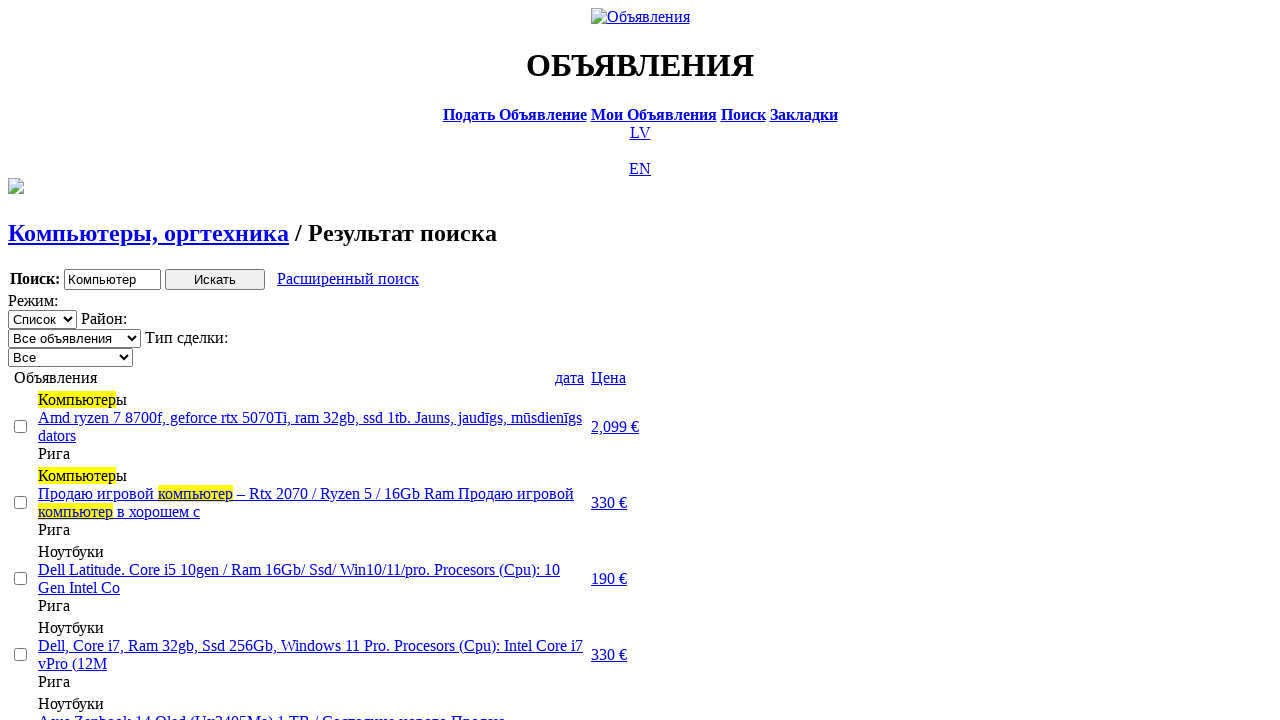

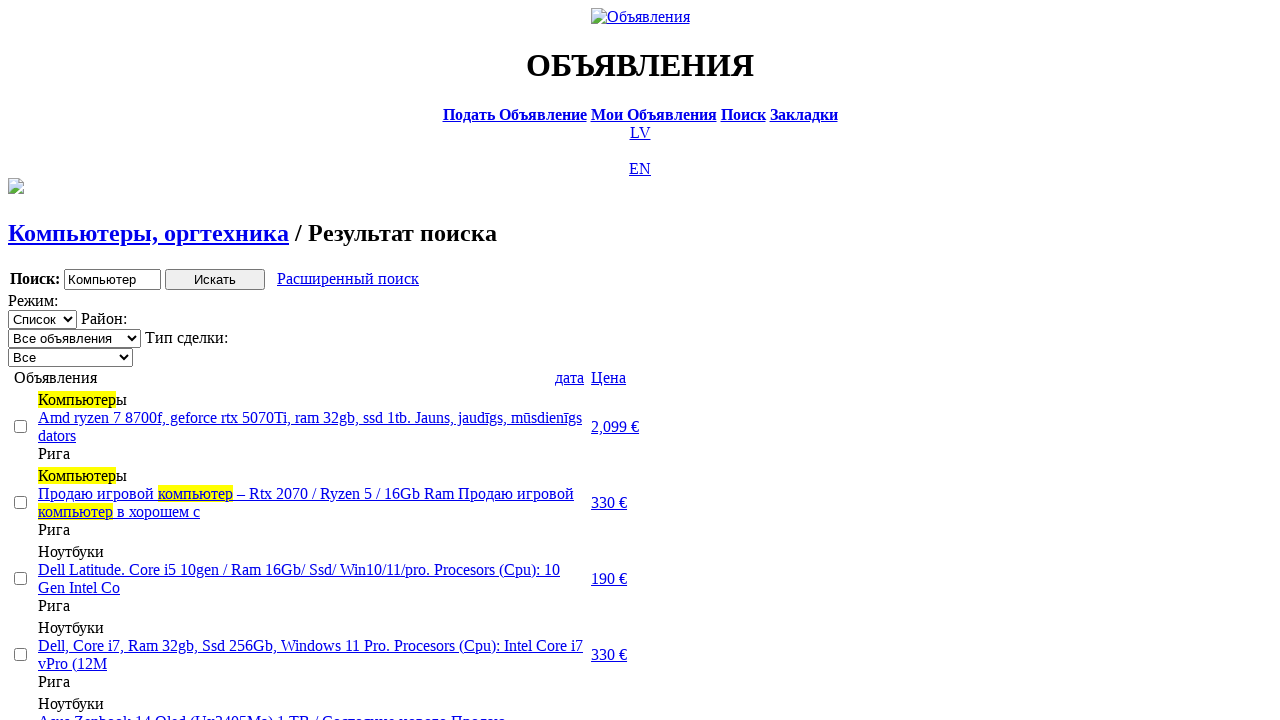